Tests form element visibility by checking if email textbox, age radio button, and education textarea are displayed, and interacts with them if they are visible

Starting URL: https://automationfc.github.io/basic-form/index.html

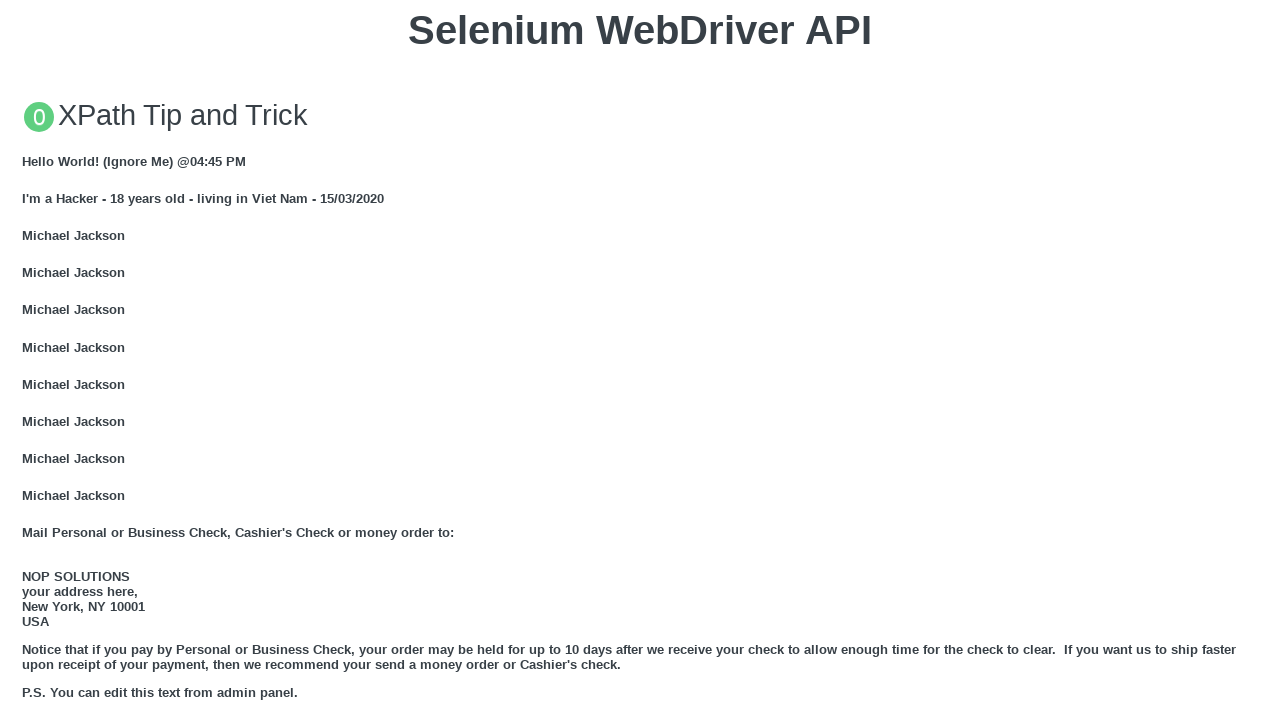

Located email textbox element
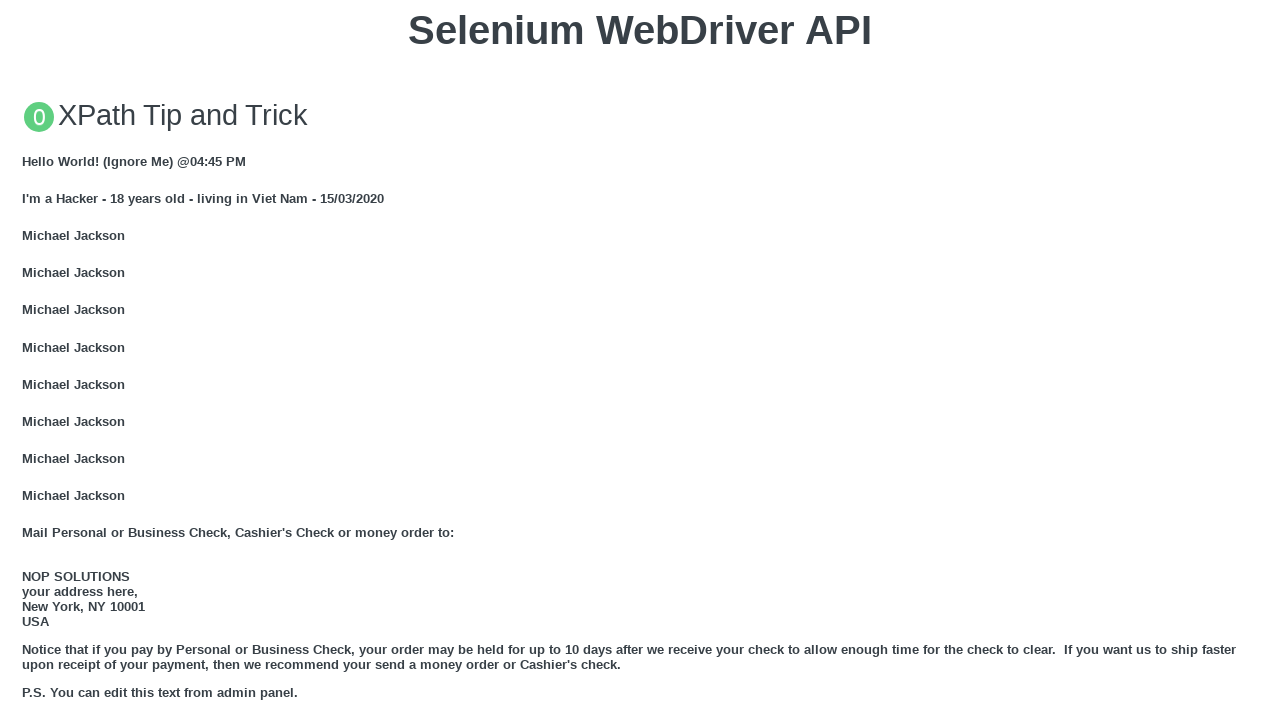

Email textbox is visible
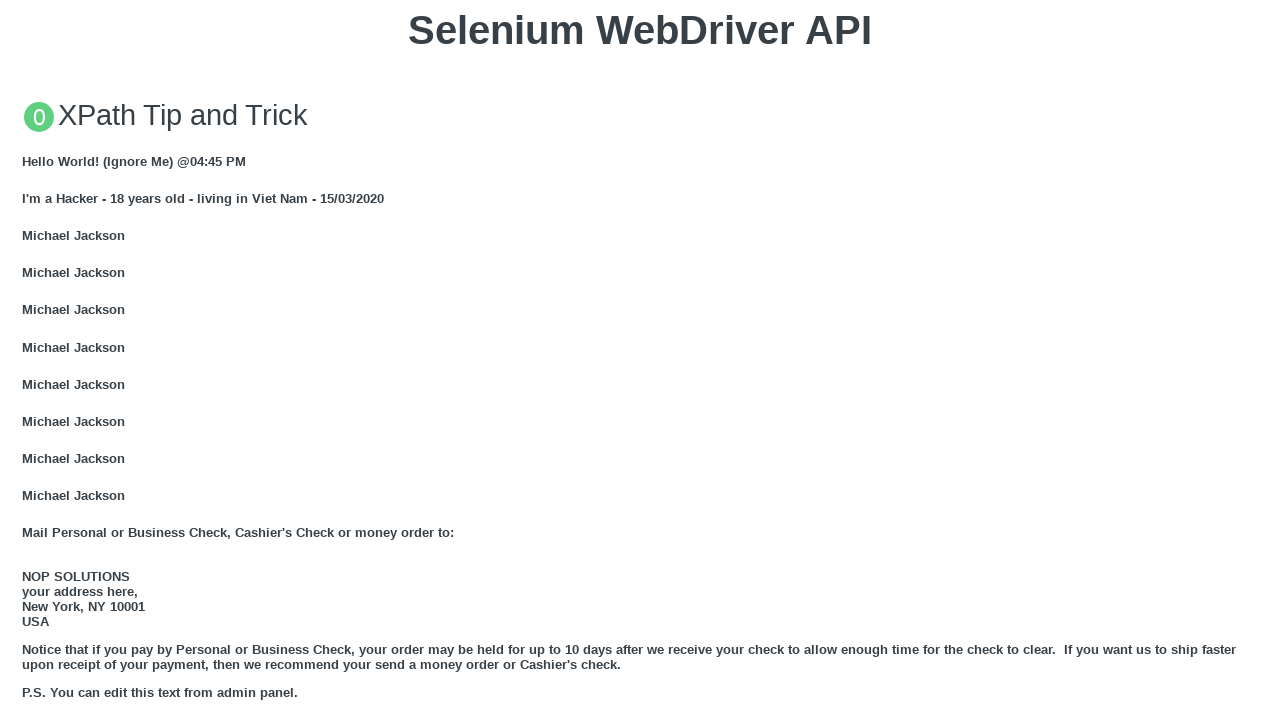

Filled email textbox with 'Automation Testing' on input#mail
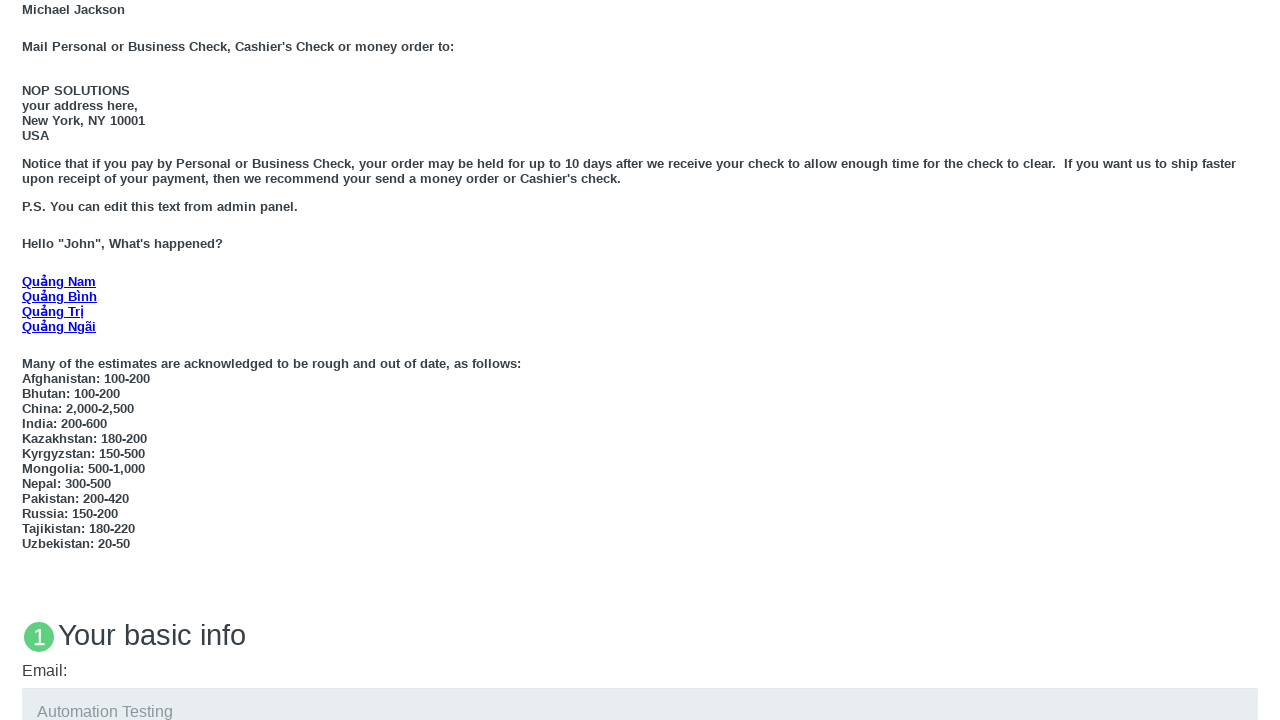

Located age radio button element
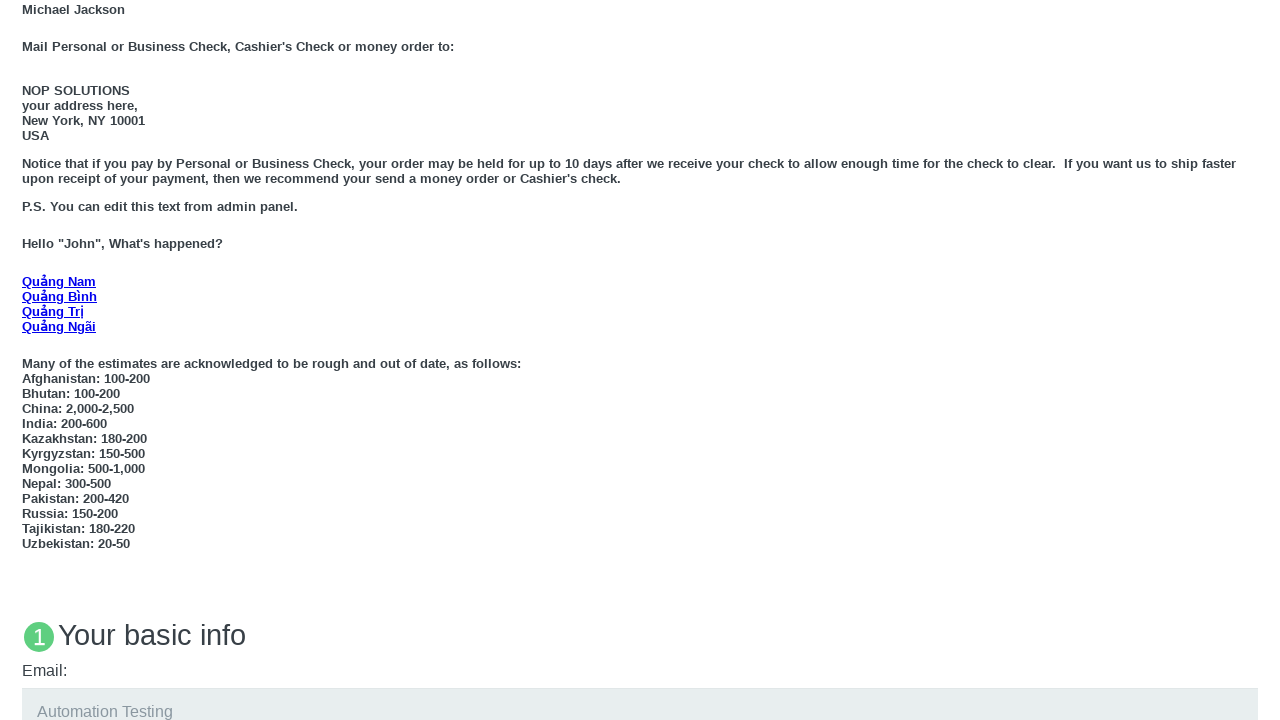

Age radio button is visible
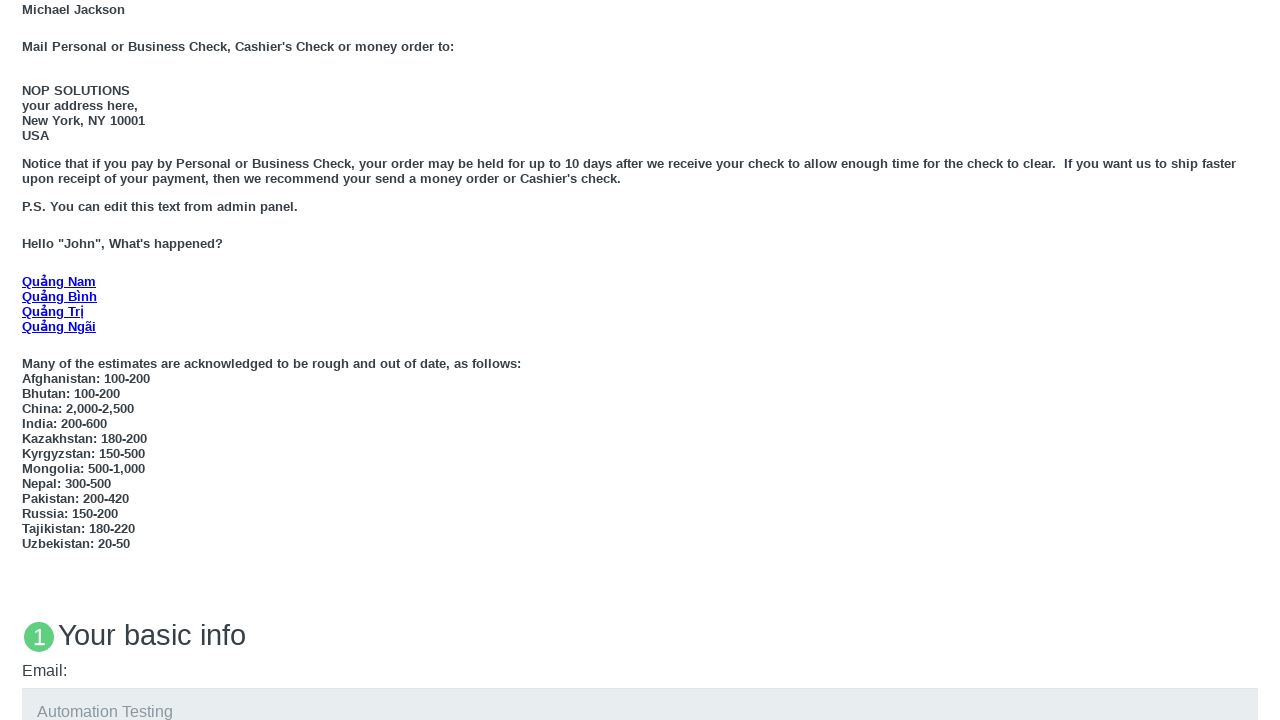

Clicked age radio button (Under 18) at (28, 360) on xpath=//input[@id='under_18']
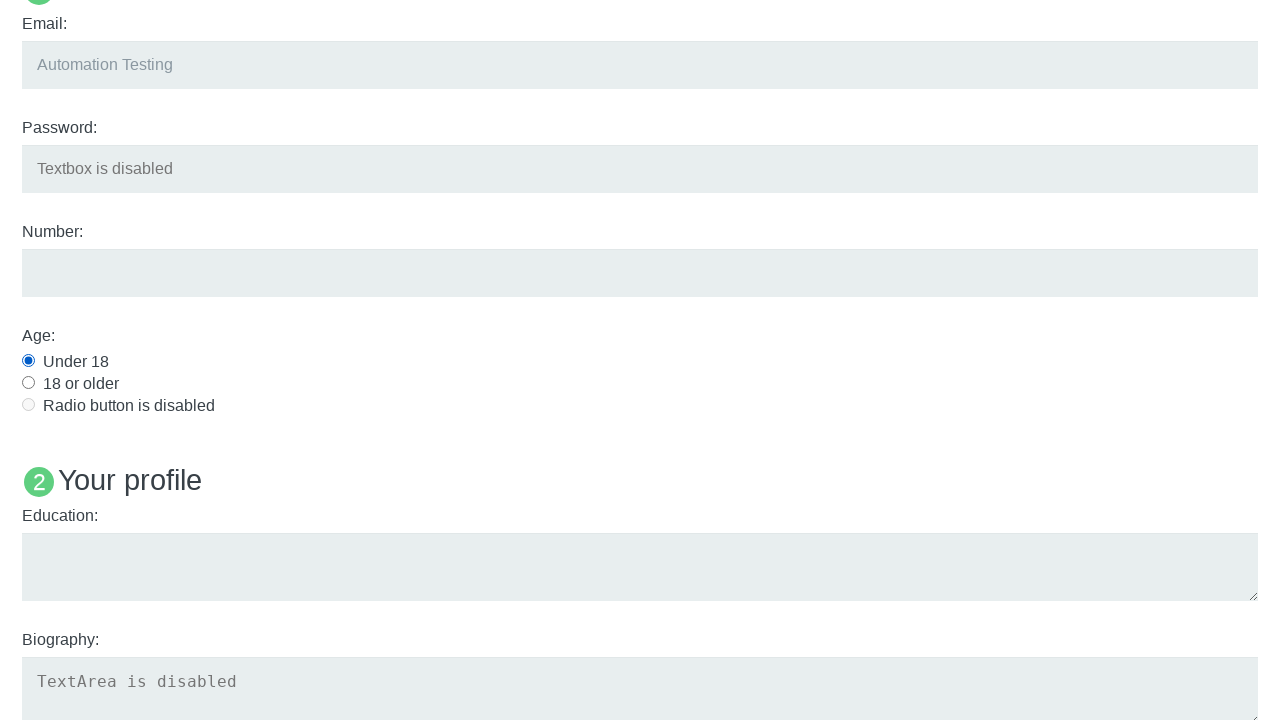

Located education textarea element
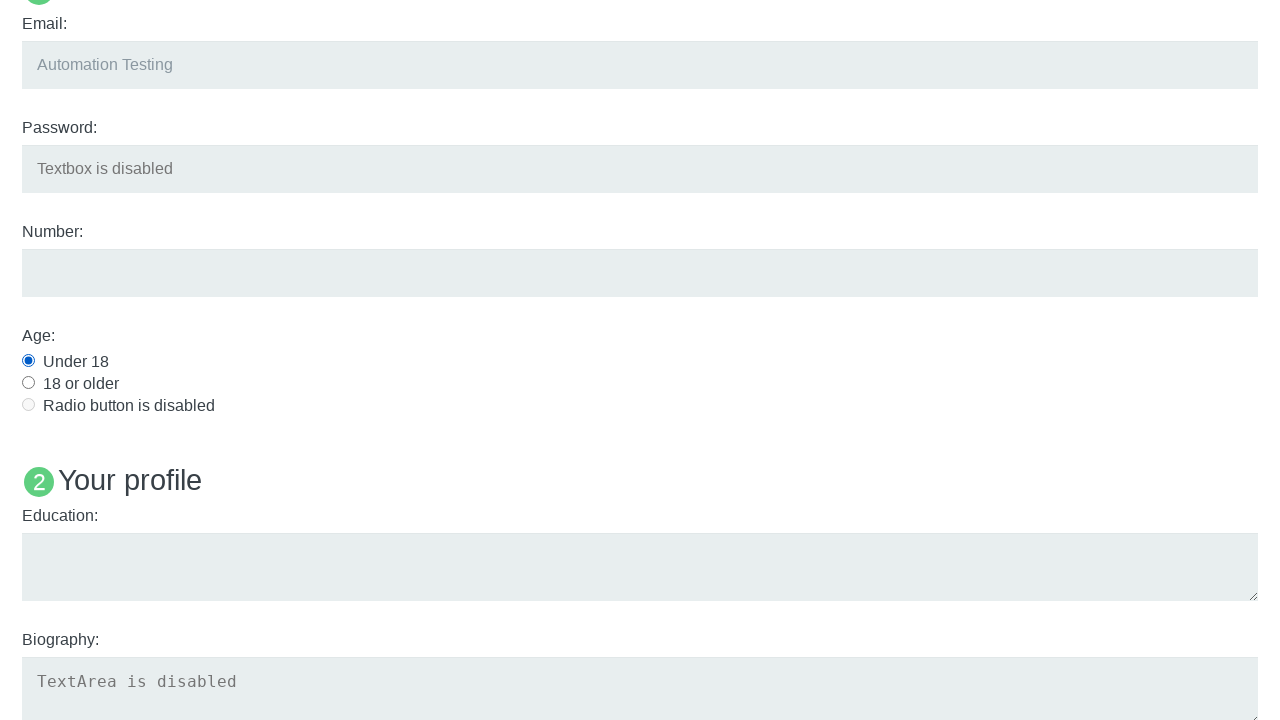

Education textarea is visible
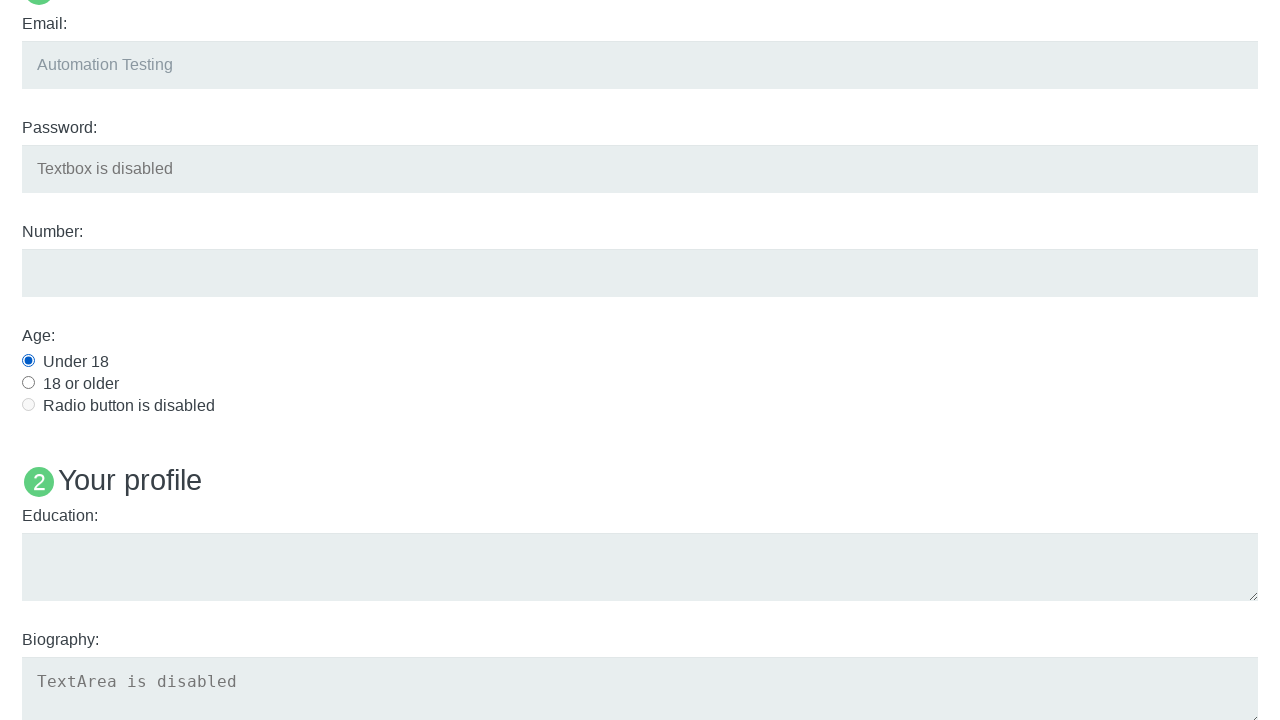

Filled education textarea with 'Automation Testing' on xpath=//textarea[@id='edu']
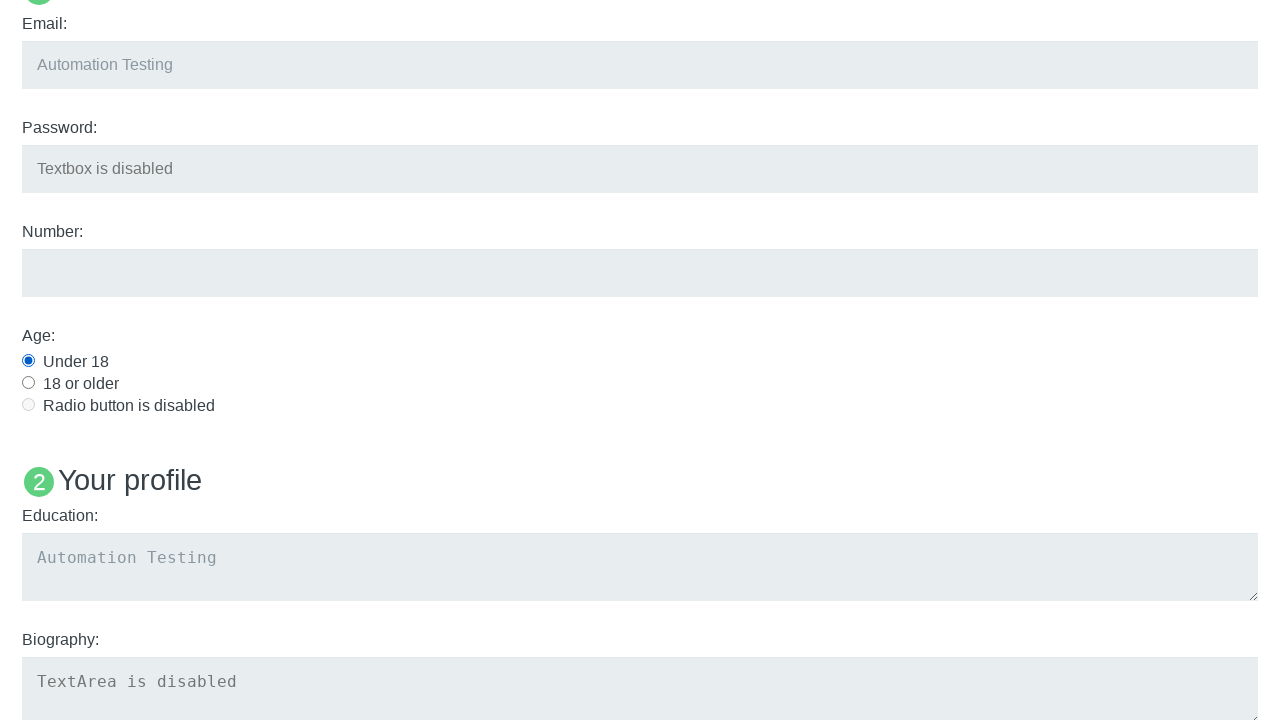

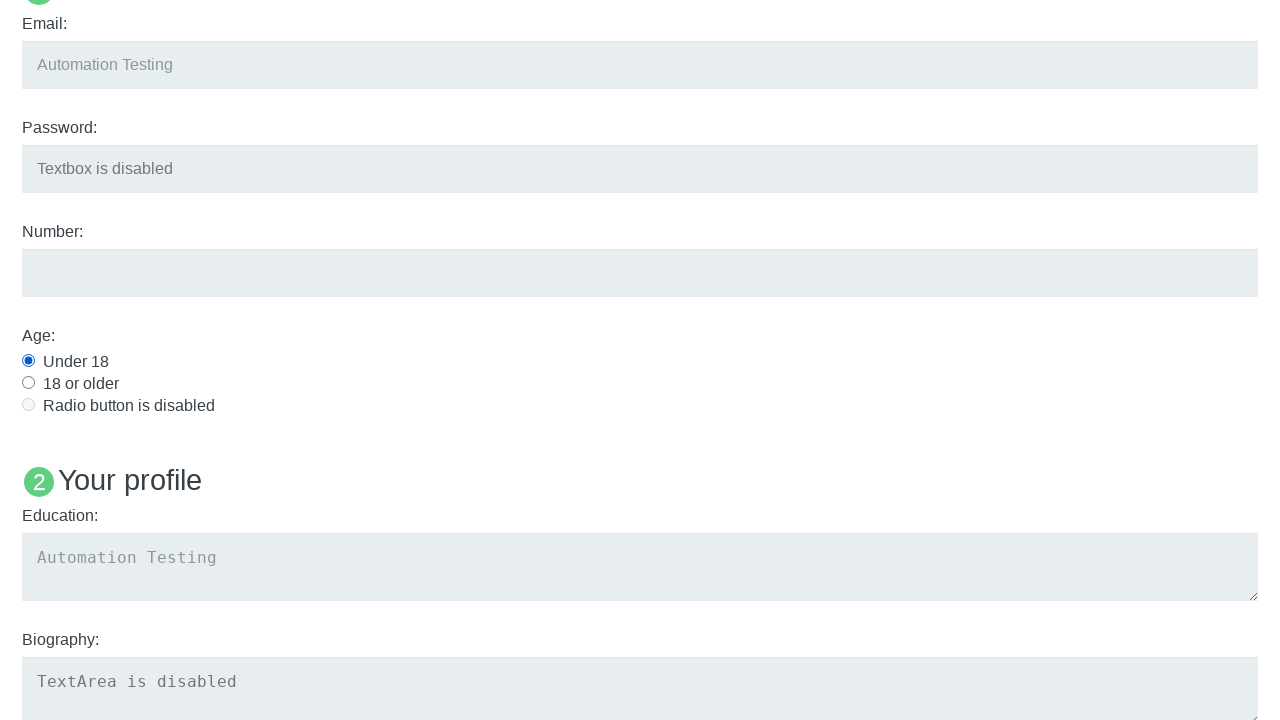